Completes the checkout process by filling in customer and payment details then confirming the order

Starting URL: https://www.demoblaze.com/

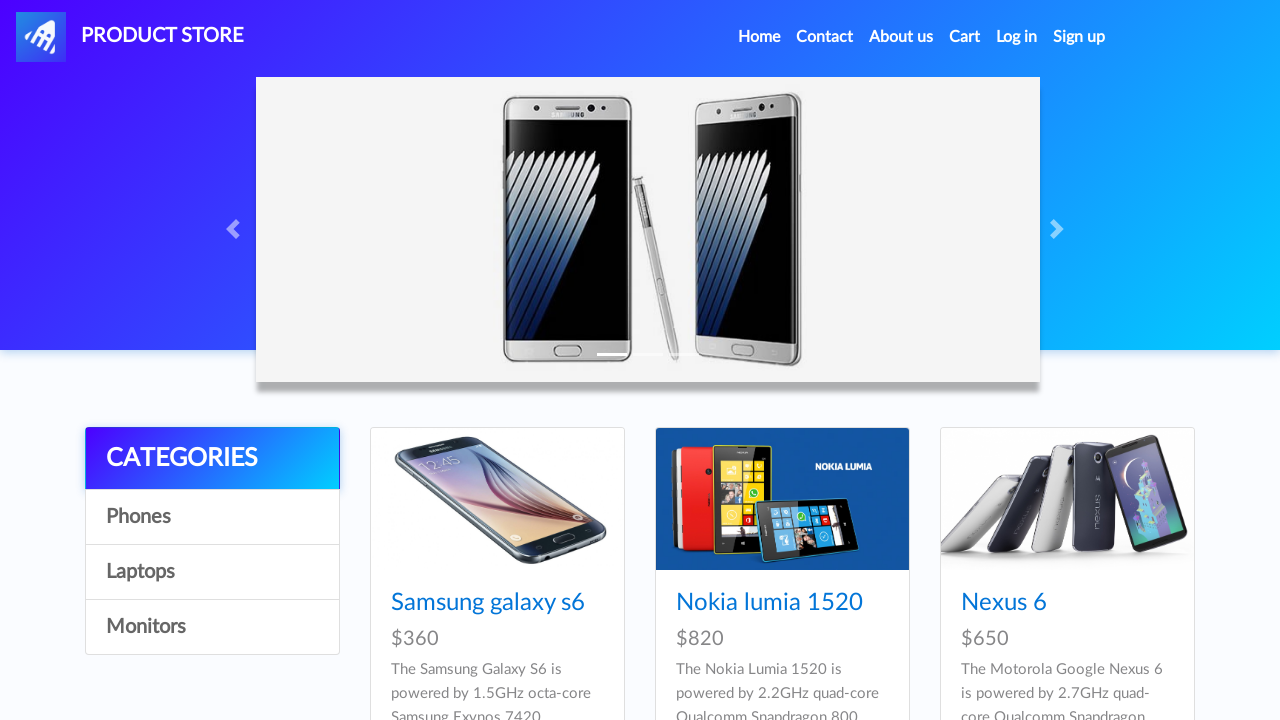

Clicked on cart icon to navigate to cart page at (965, 37) on #cartur
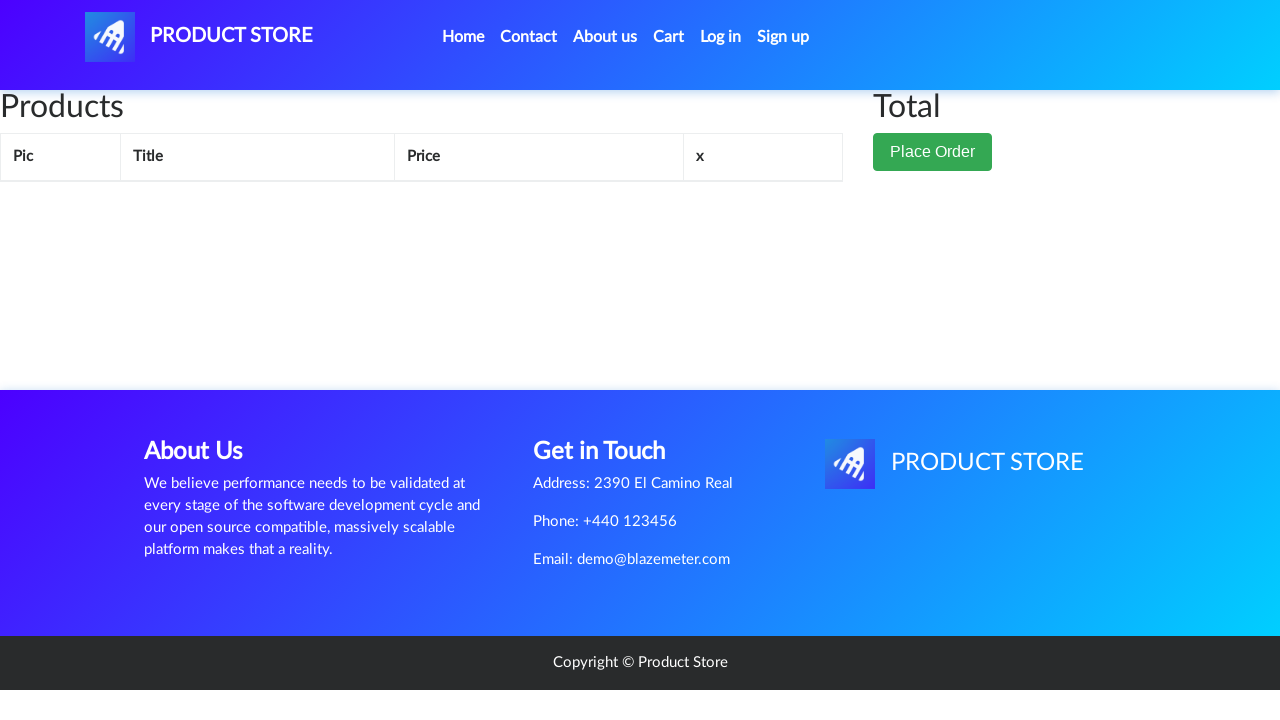

Cart page loaded with Place Order button visible
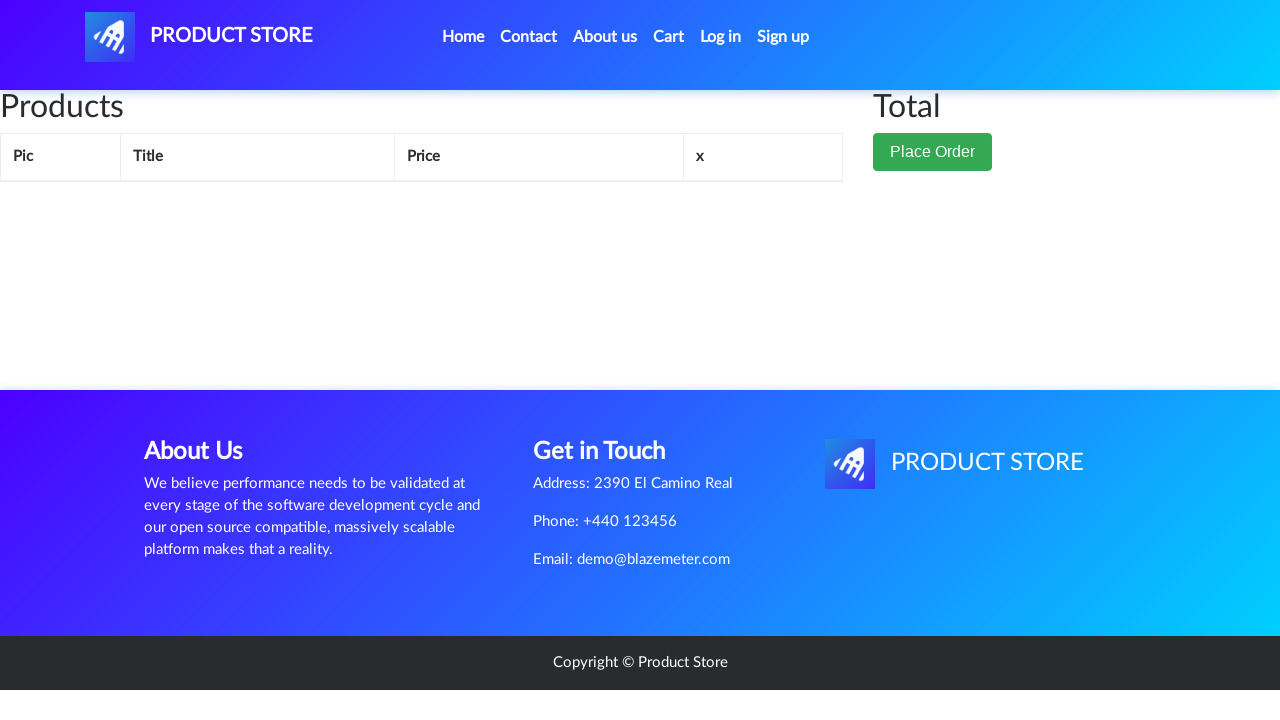

Clicked Place Order button to initiate checkout at (933, 152) on .btn-success
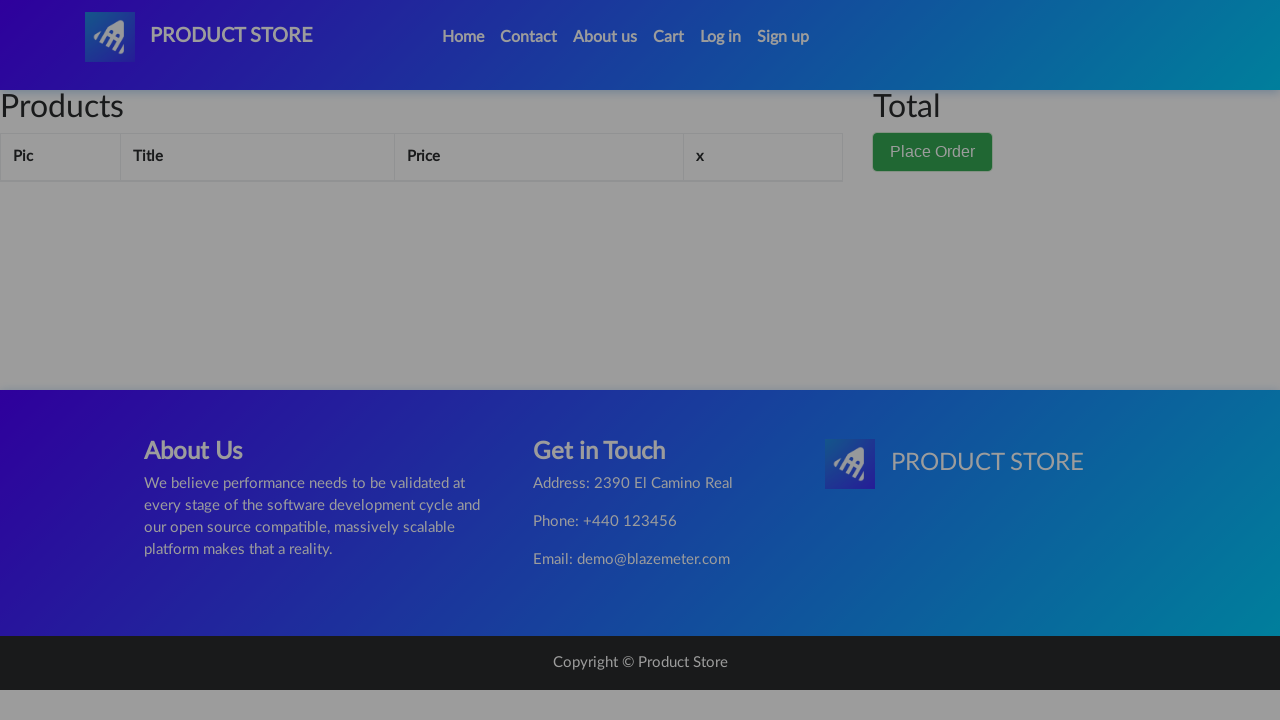

Order modal appeared with customer information form
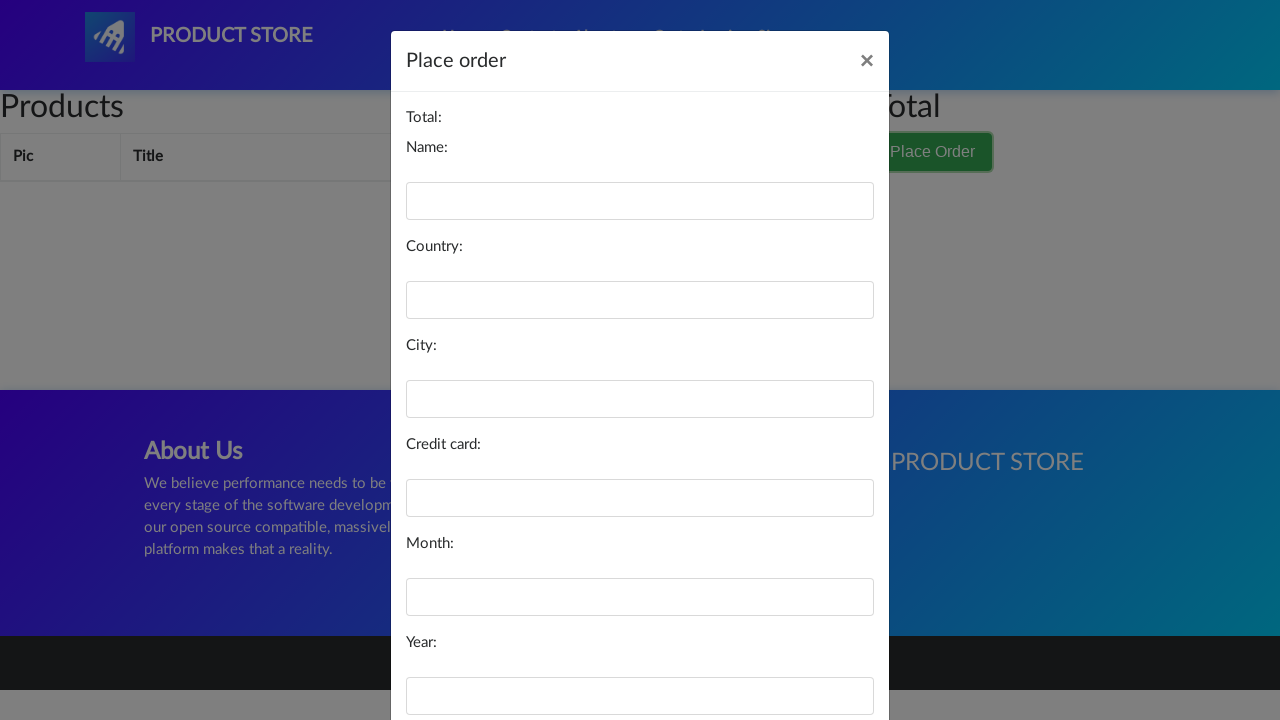

Clicked on name field at (640, 201) on #name
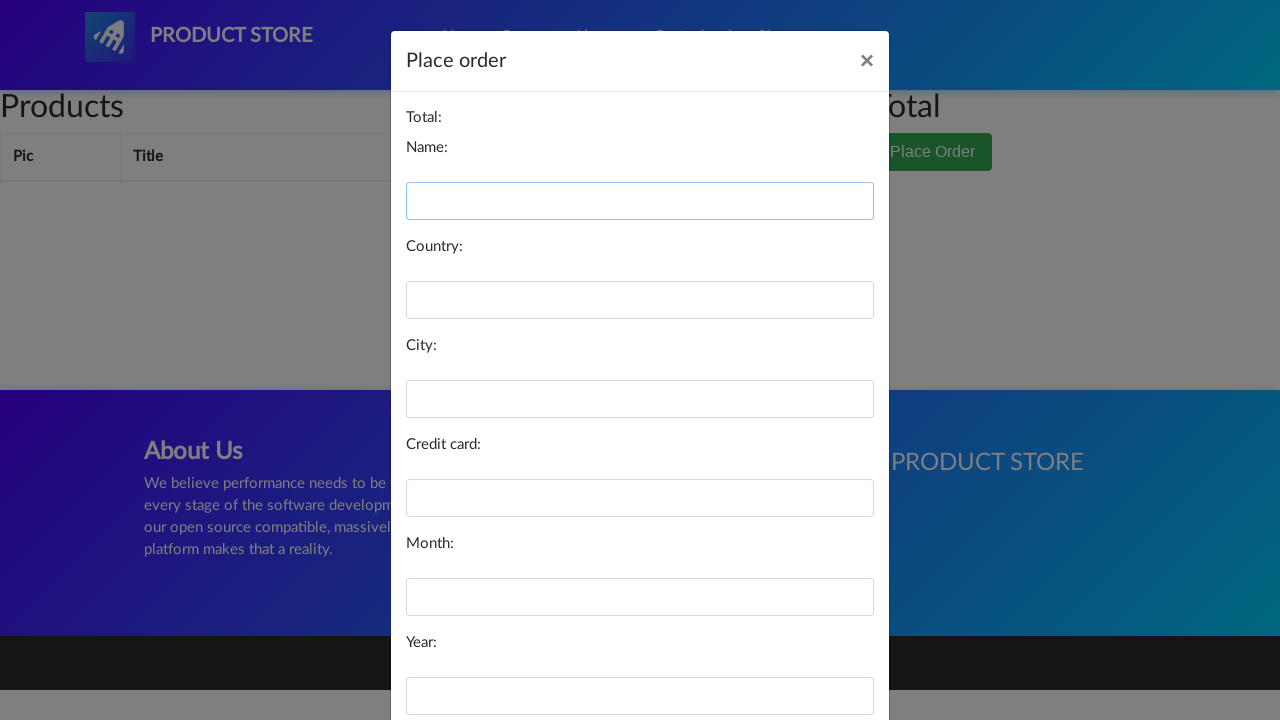

Filled in customer name: 'Maria Garcia' on #name
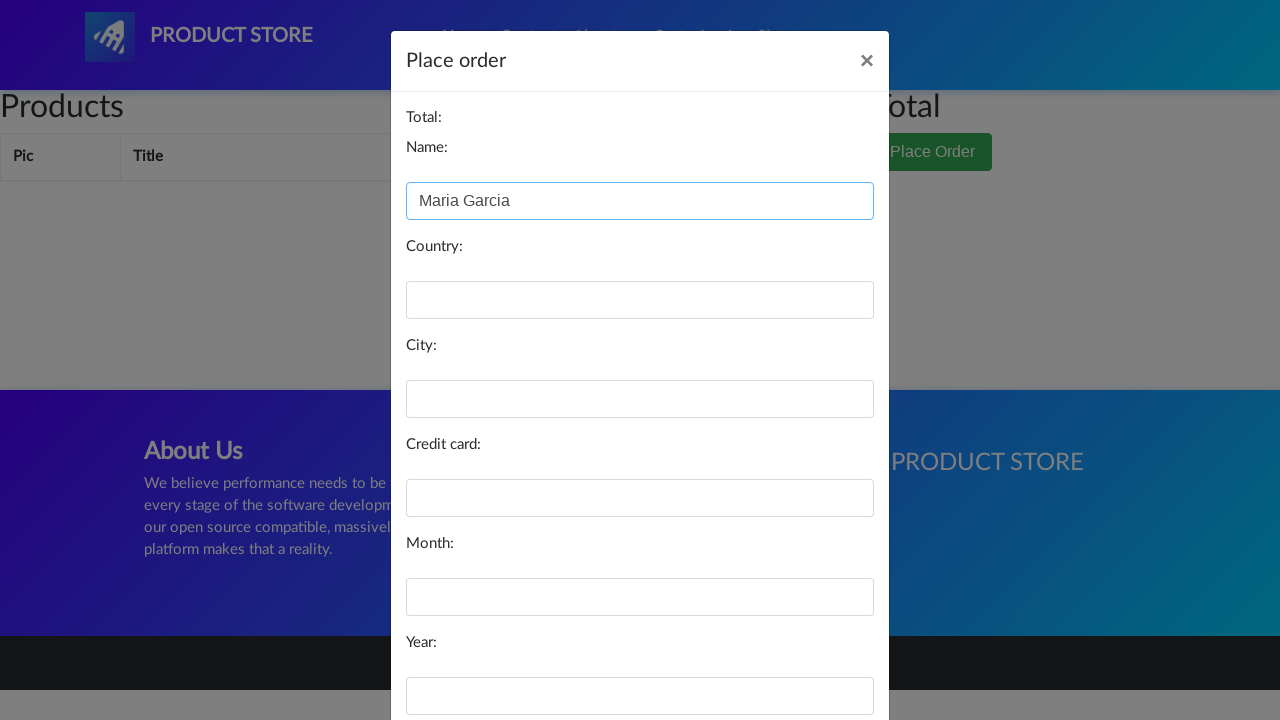

Clicked on country field at (640, 300) on #country
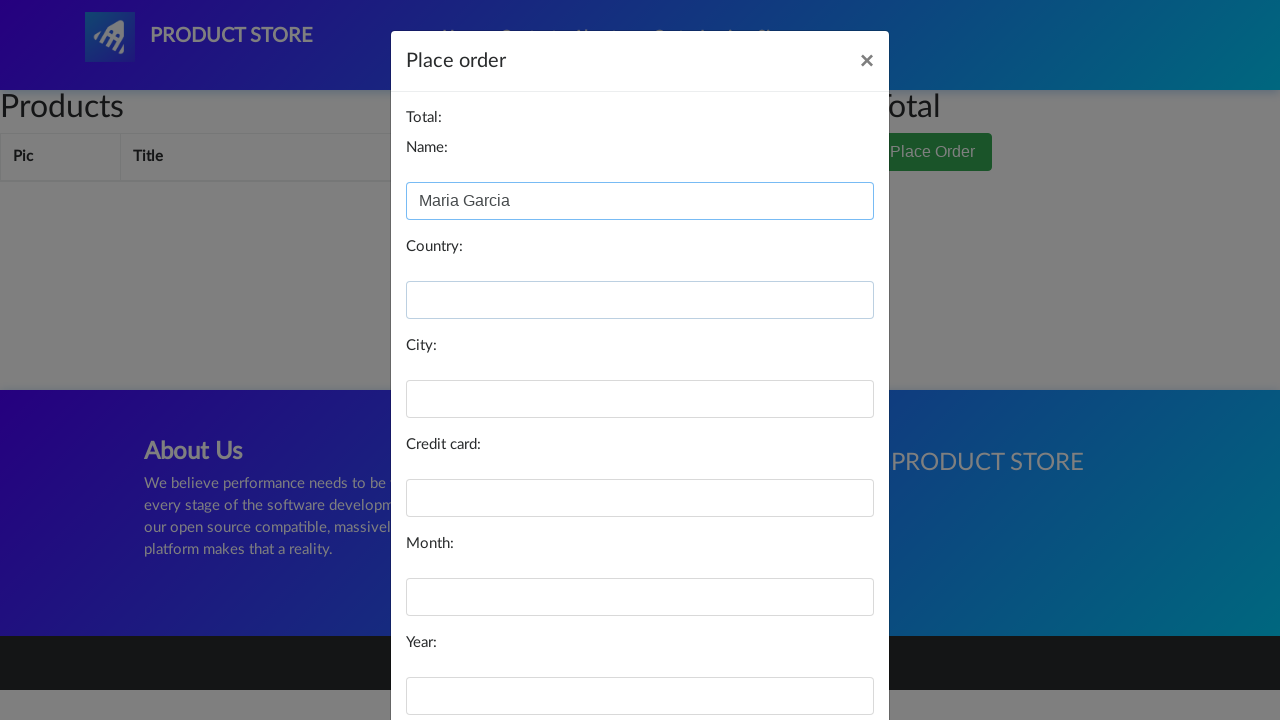

Filled in country: 'Spain' on #country
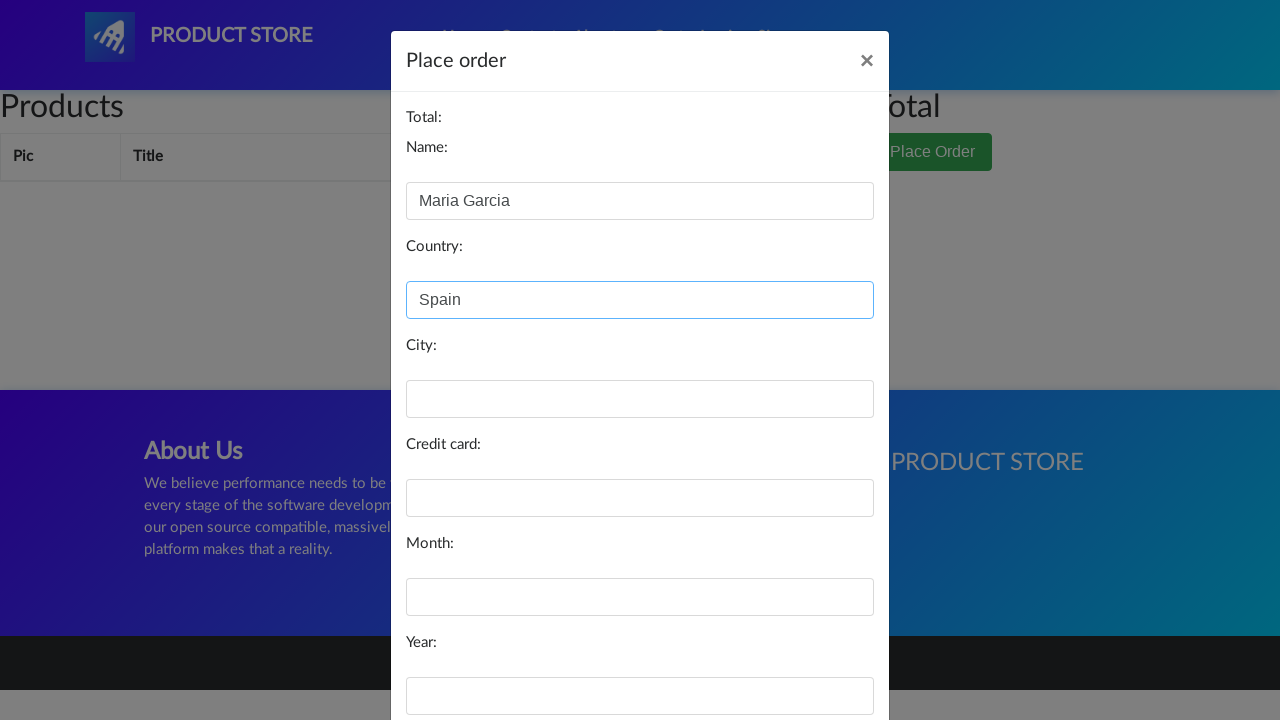

Clicked on city field at (640, 399) on #city
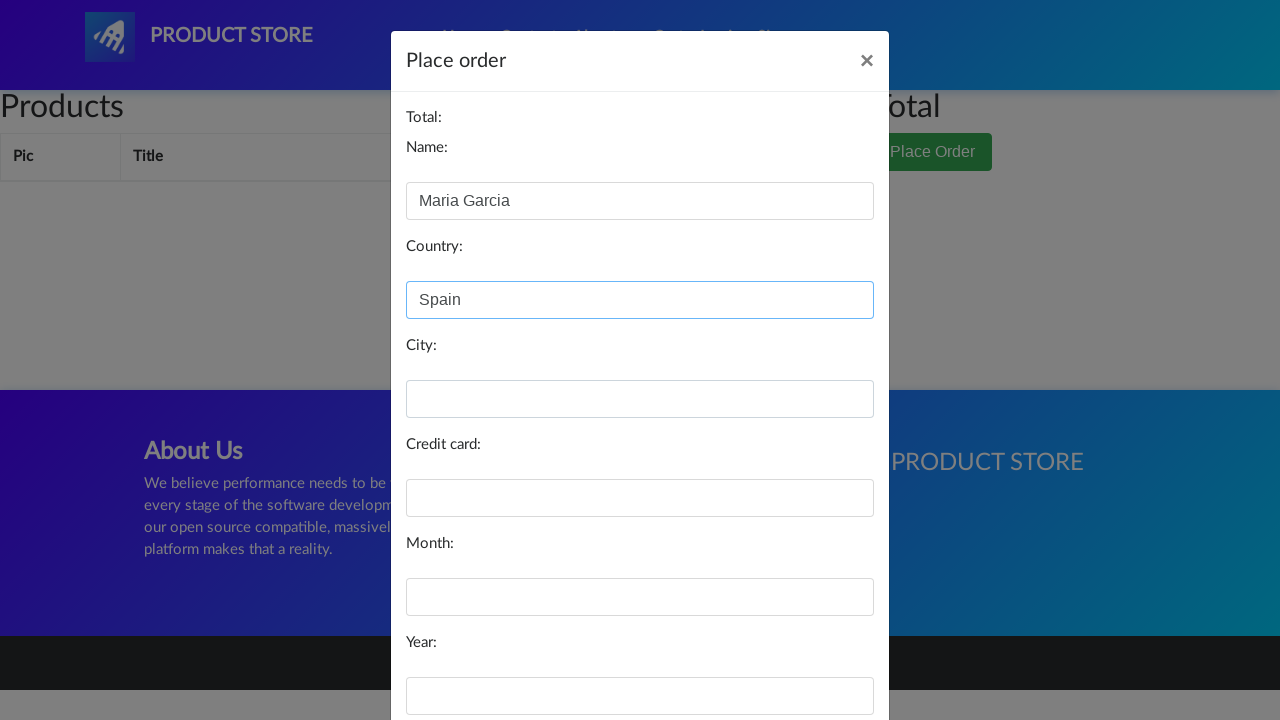

Filled in city: 'Barcelona' on #city
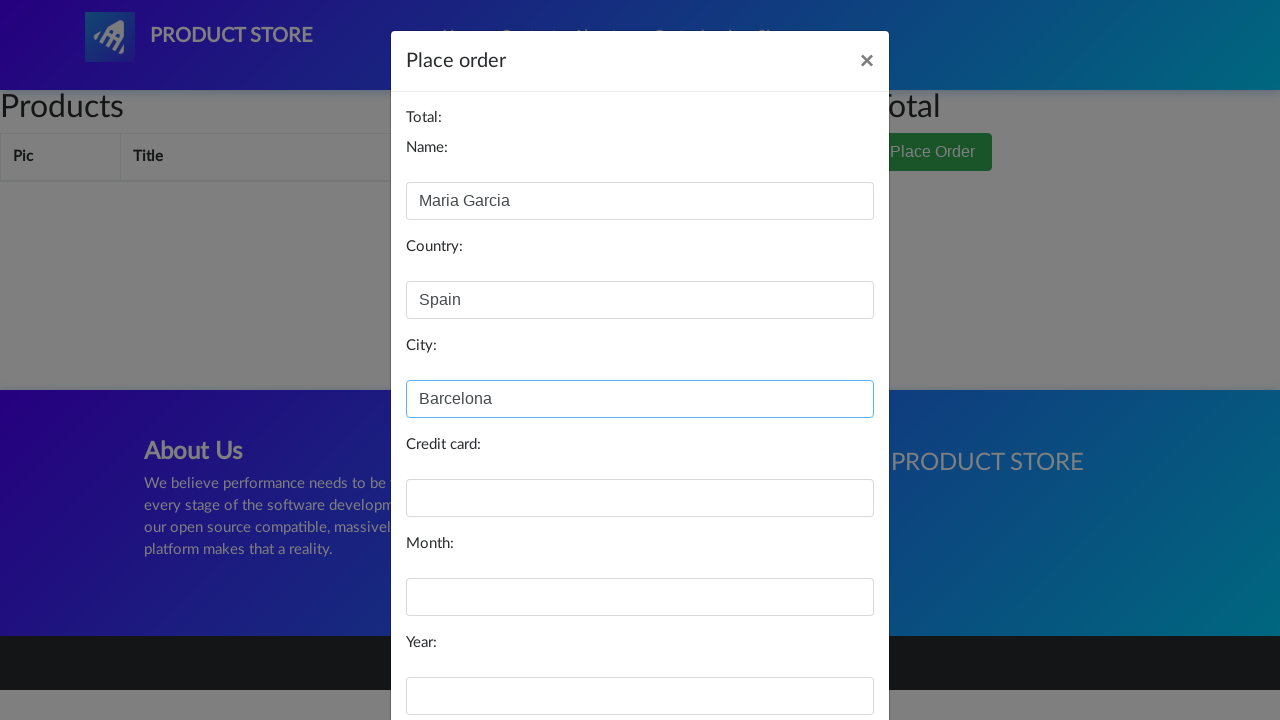

Clicked on credit card field at (640, 498) on #card
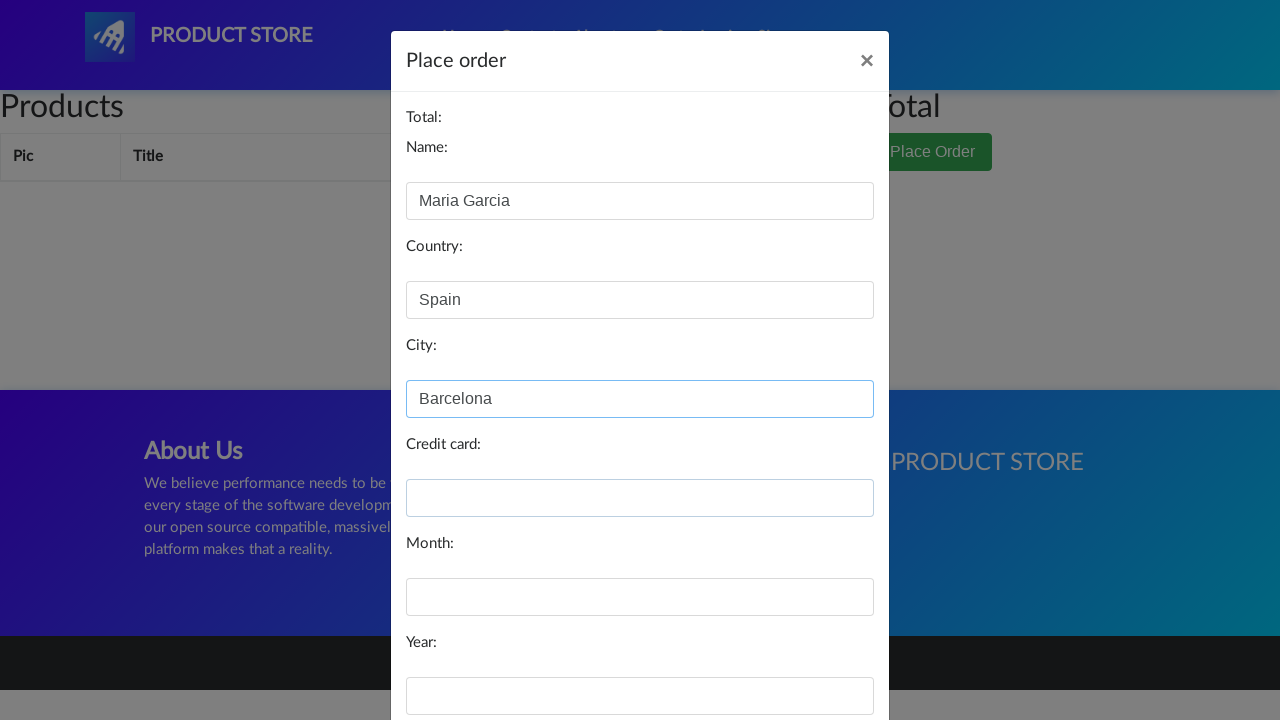

Filled in credit card number: '4532891234567890' on #card
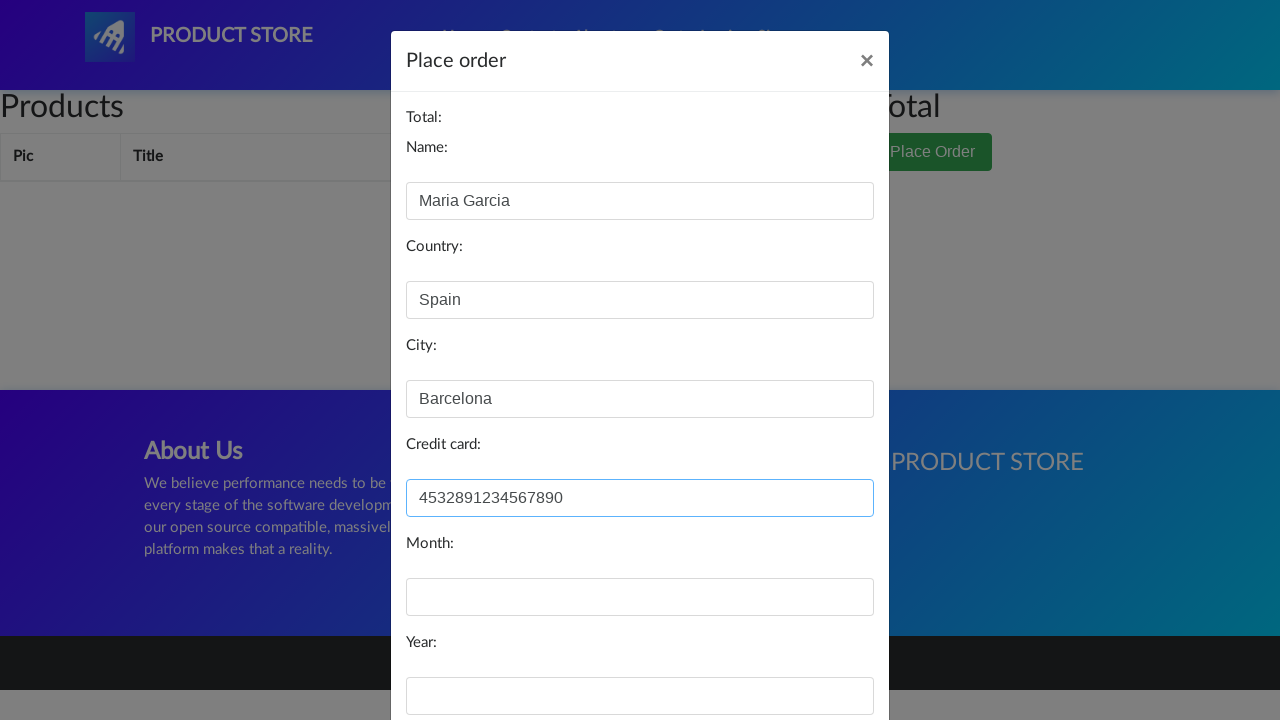

Clicked on month field at (640, 597) on #month
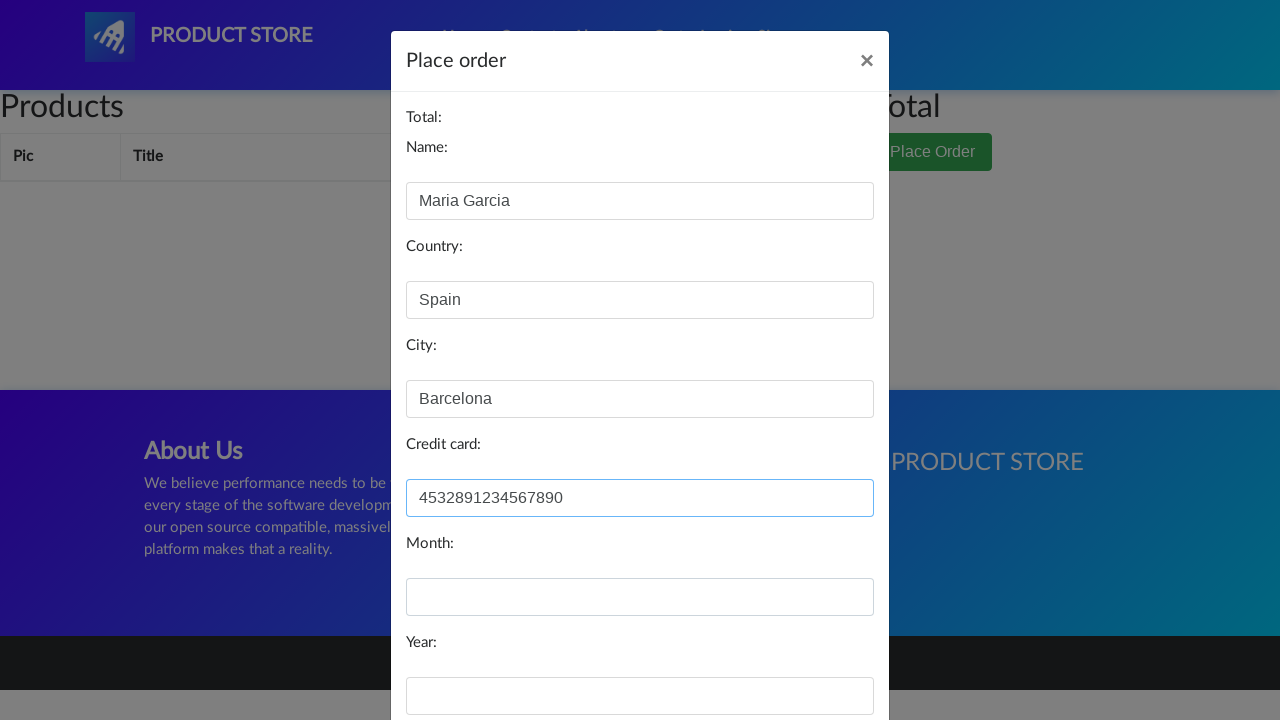

Filled in expiration month: 'March' on #month
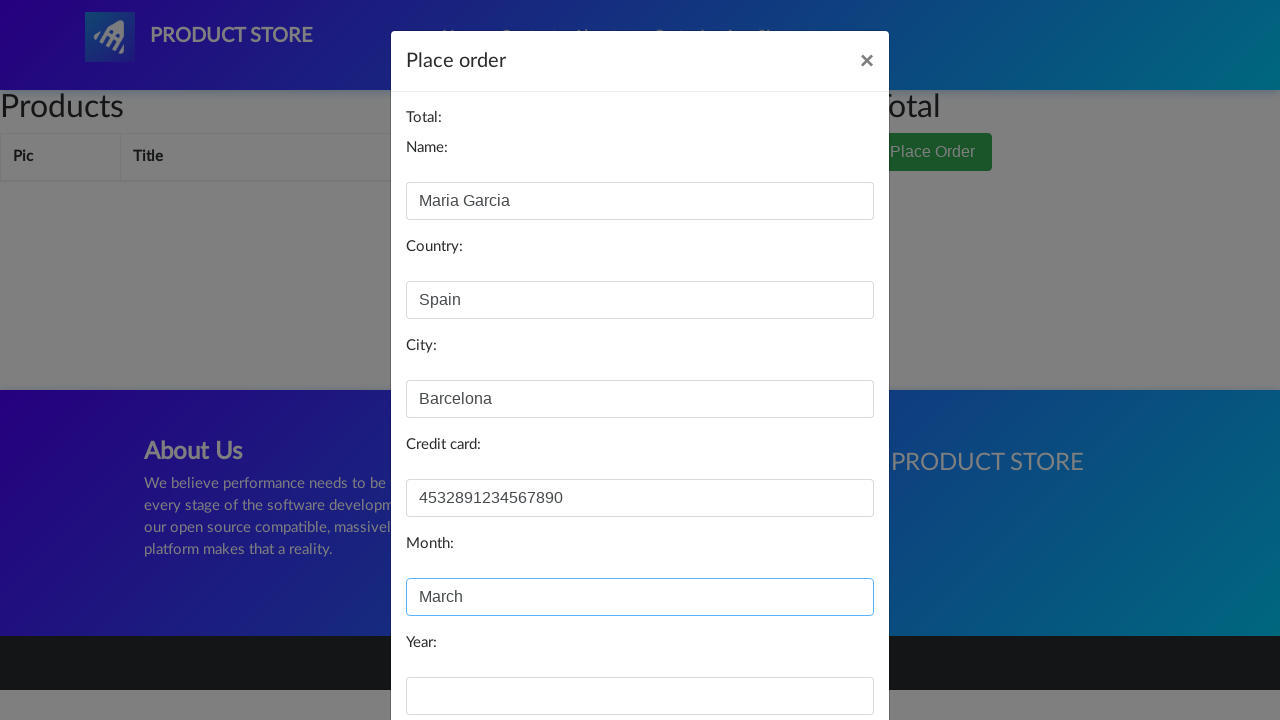

Clicked on year field at (640, 696) on #year
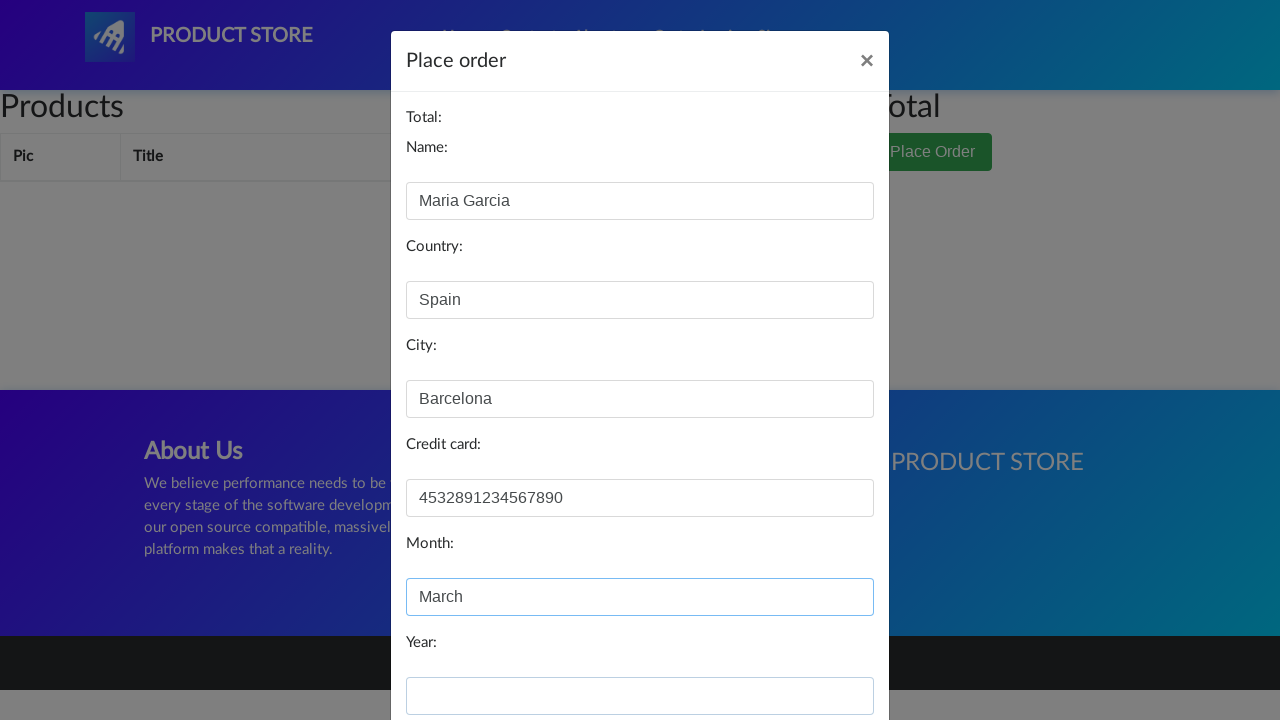

Filled in expiration year: '2025' on #year
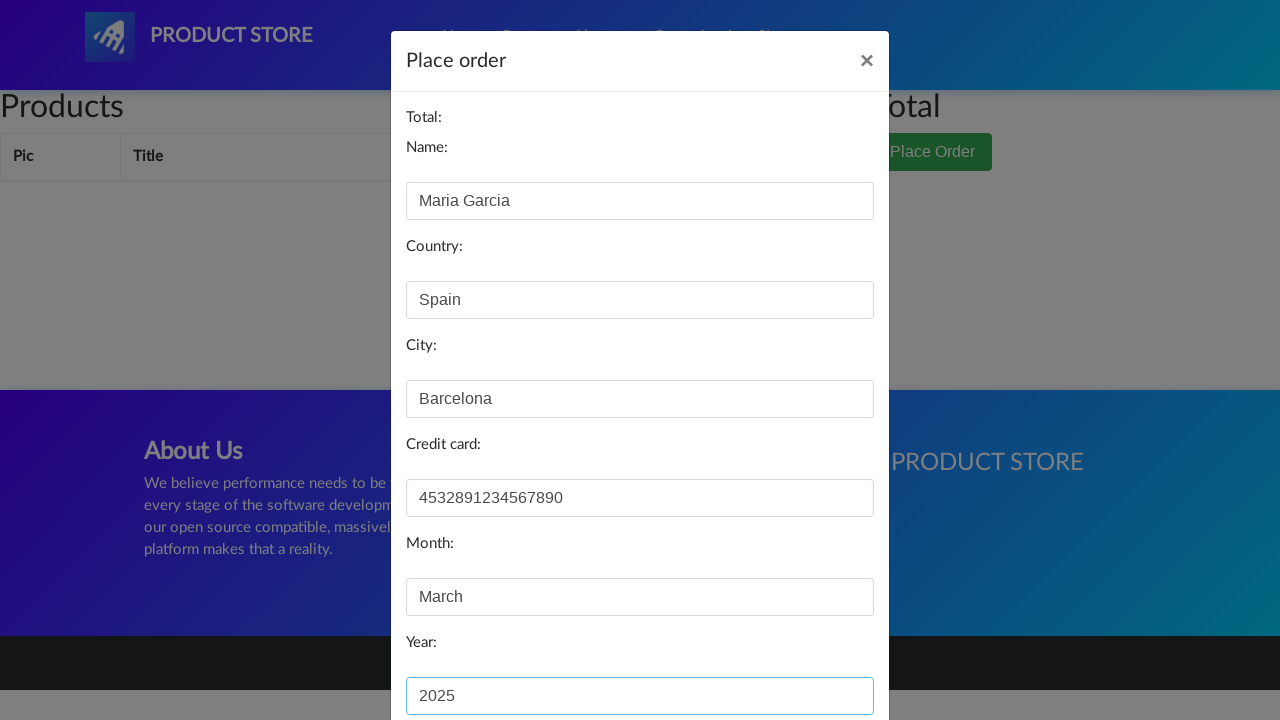

Clicked on modal area to ensure focus at (640, 345) on .modal-open
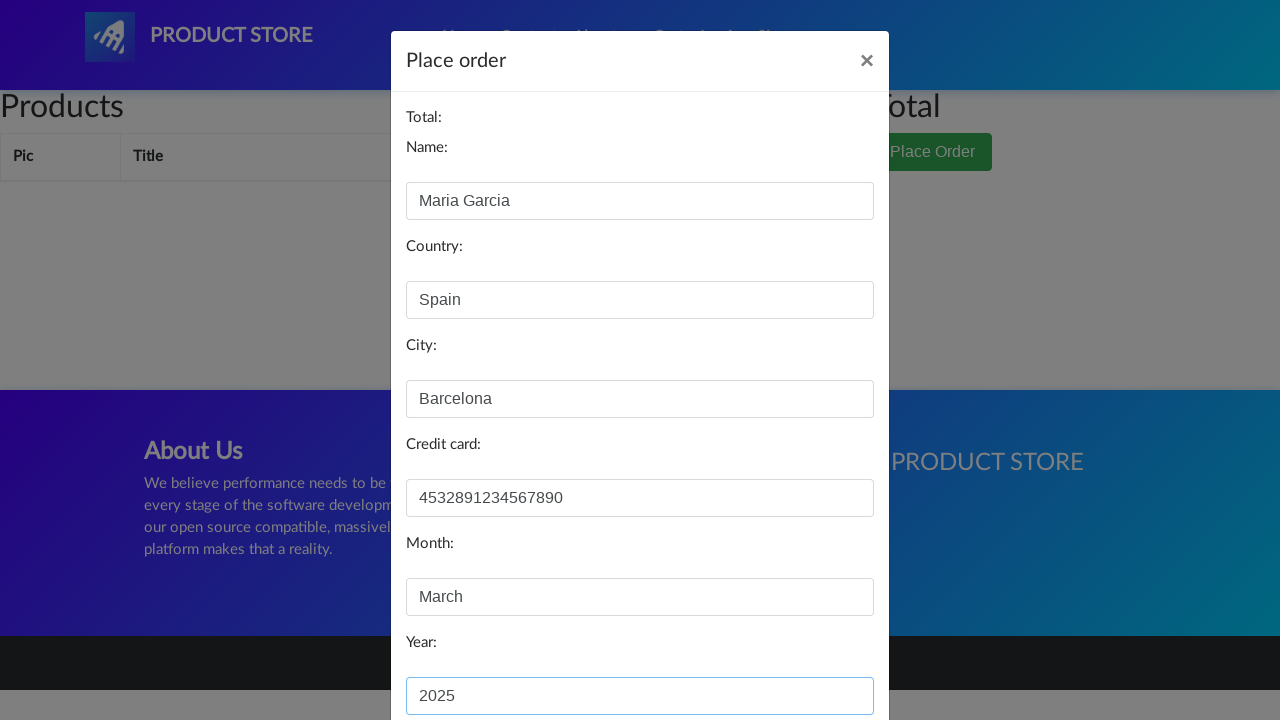

Clicked Purchase button to submit order at (823, 655) on #orderModal .btn-primary
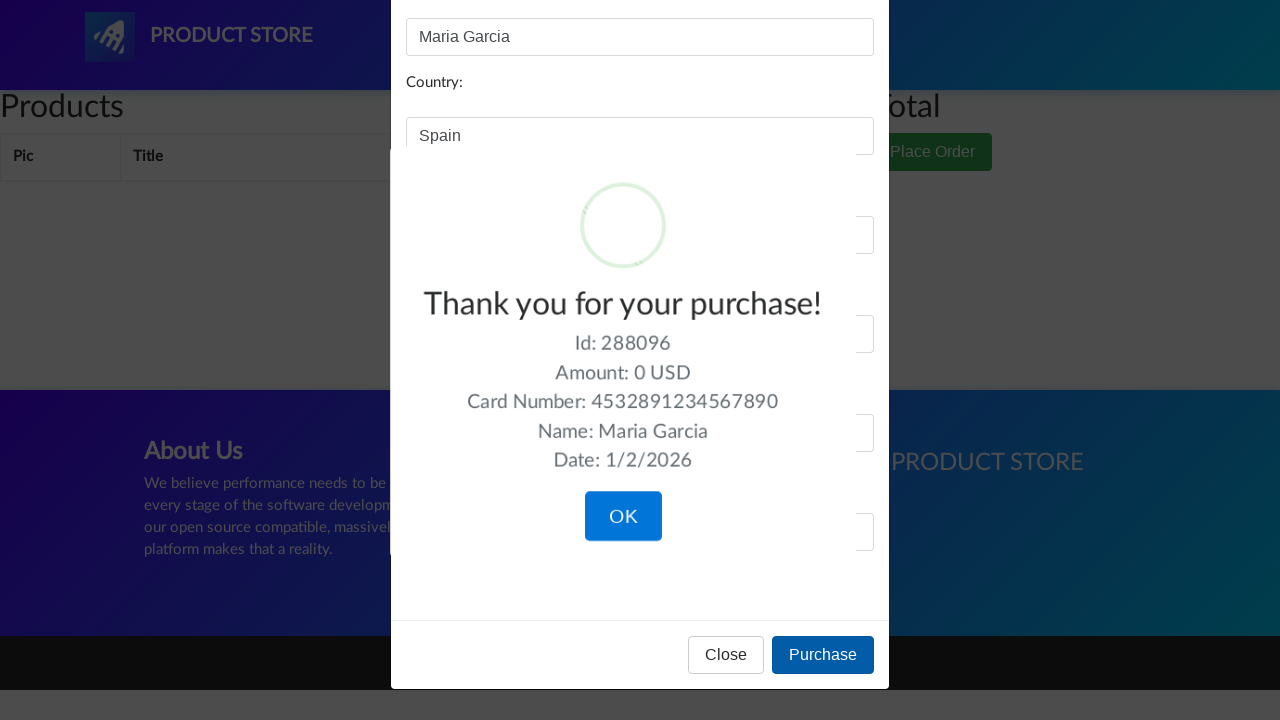

Order confirmation dialog appeared
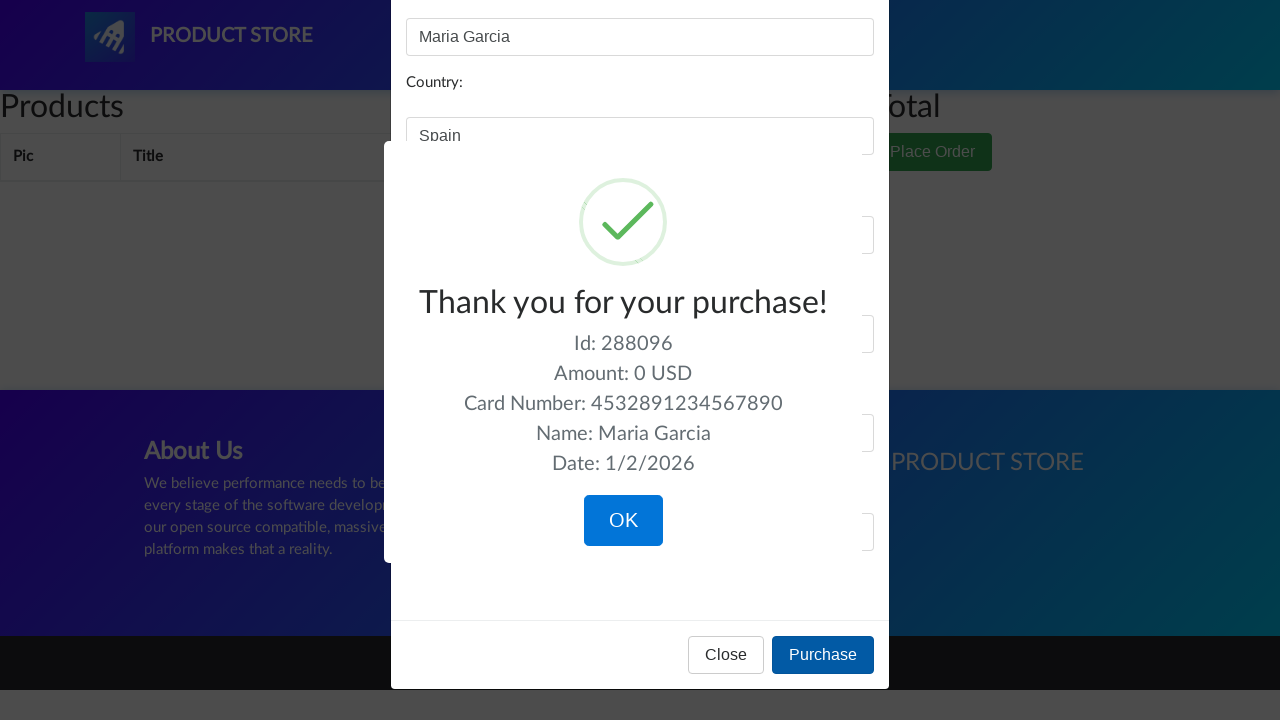

Clicked OK button to confirm order completion at (623, 521) on .confirm
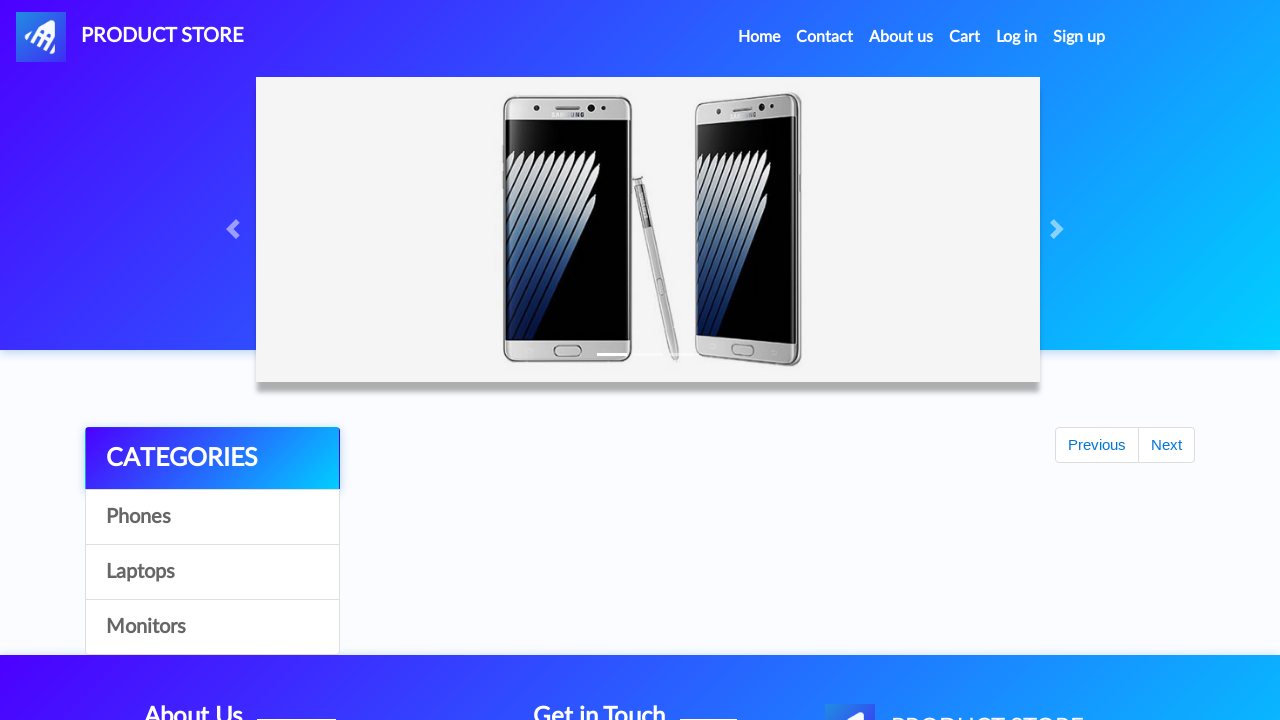

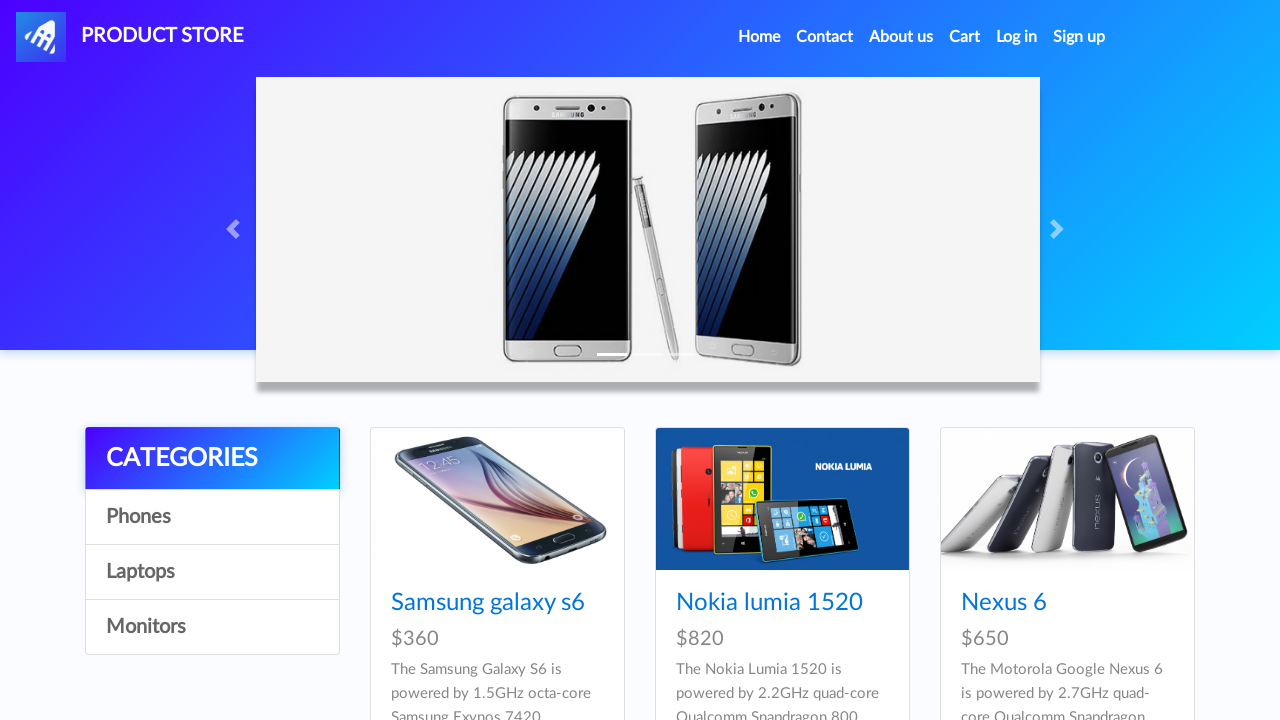